Tests iframe handling by switching between single and nested iframes, filling text fields within them, and navigating between different iframe tabs

Starting URL: https://demo.automationtesting.in/Frames.html

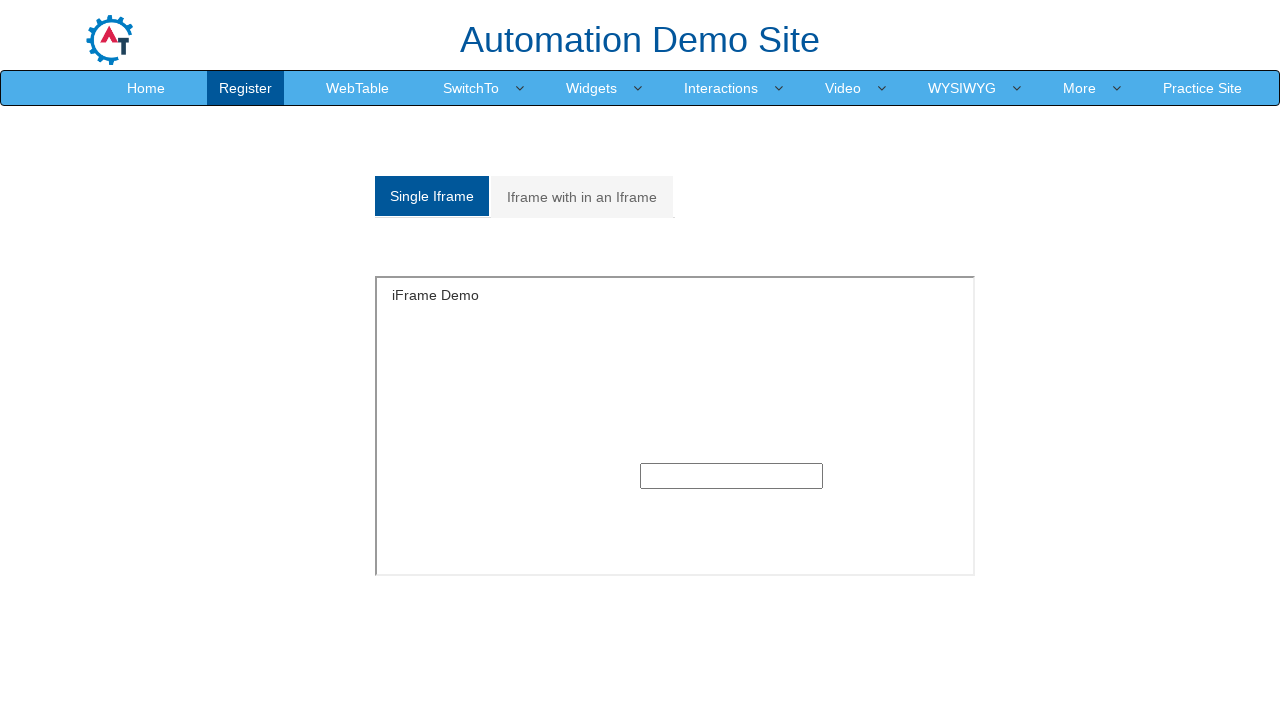

Located single iframe with ID 'singleframe'
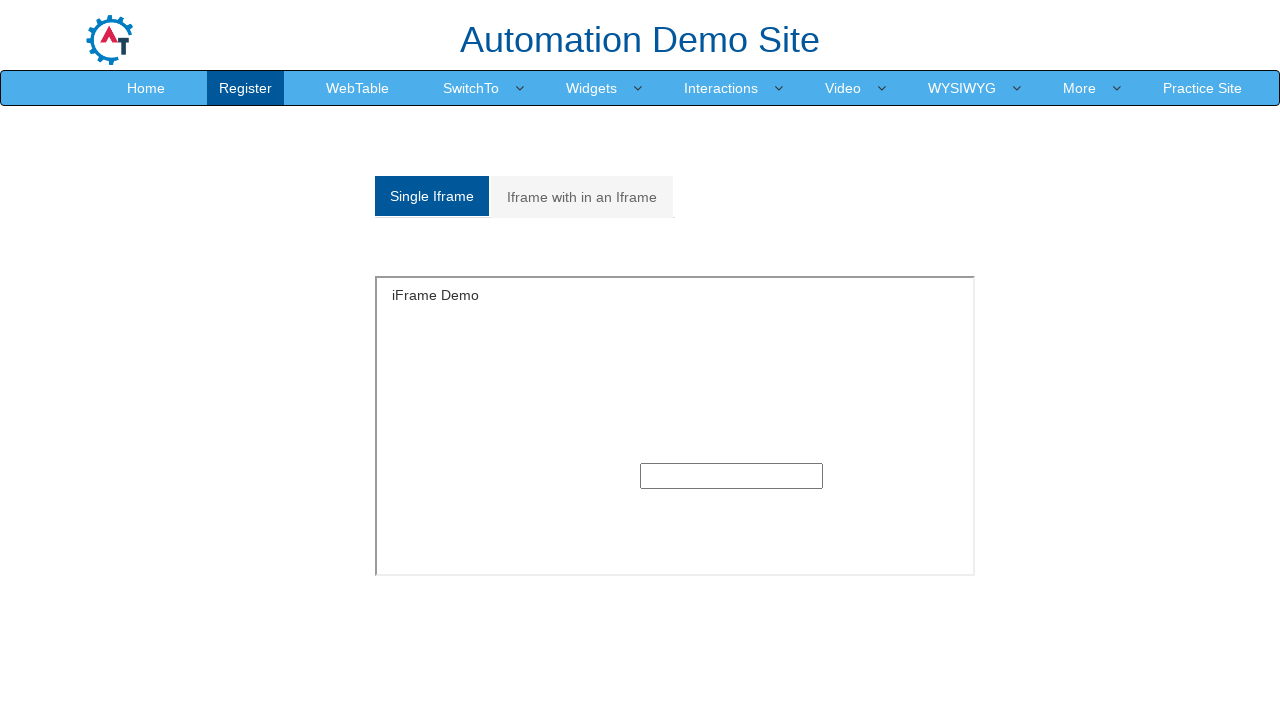

Filled text field in single iframe with 'IFRAM' on #singleframe >> internal:control=enter-frame >> input[type='text']
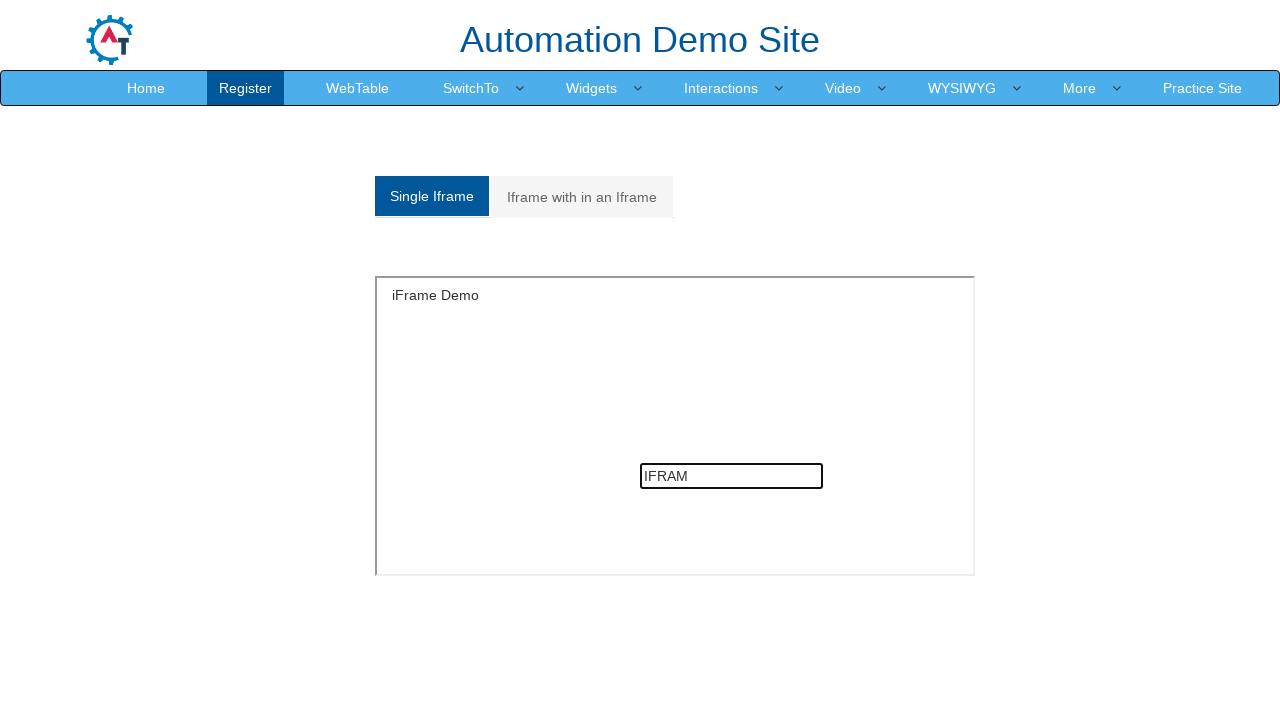

Clicked on Multiple frames tab at (582, 197) on [href='#Multiple']
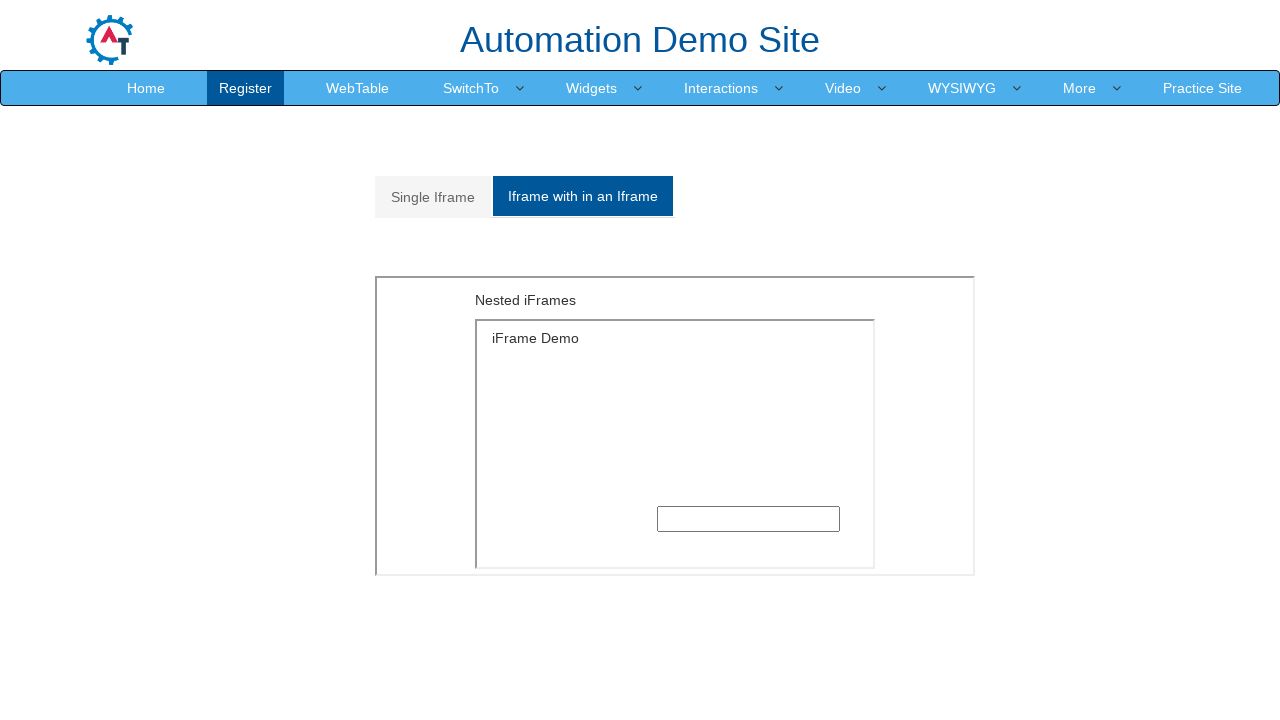

Located outer frame with src 'MultipleFrames.html'
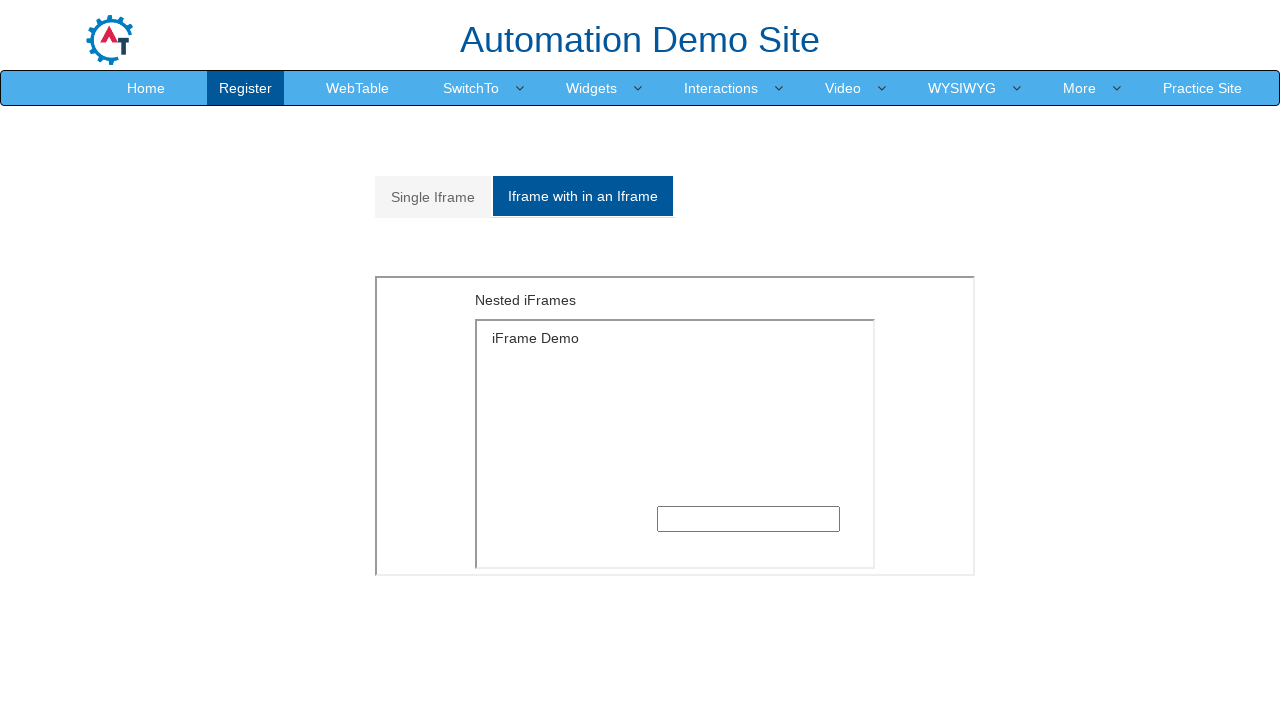

Located inner frame with src 'SingleFrame.html'
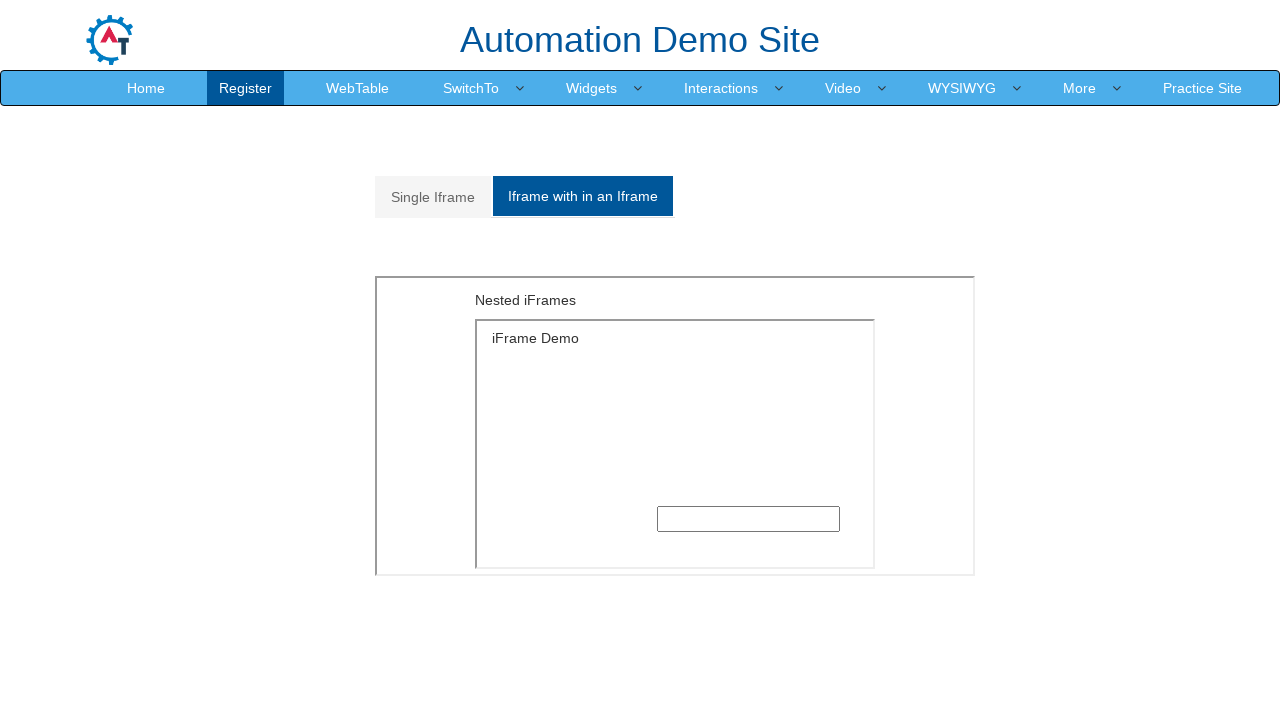

Filled text field in nested iframe with 'QA' on [src='MultipleFrames.html'] >> internal:control=enter-frame >> [src='SingleFrame
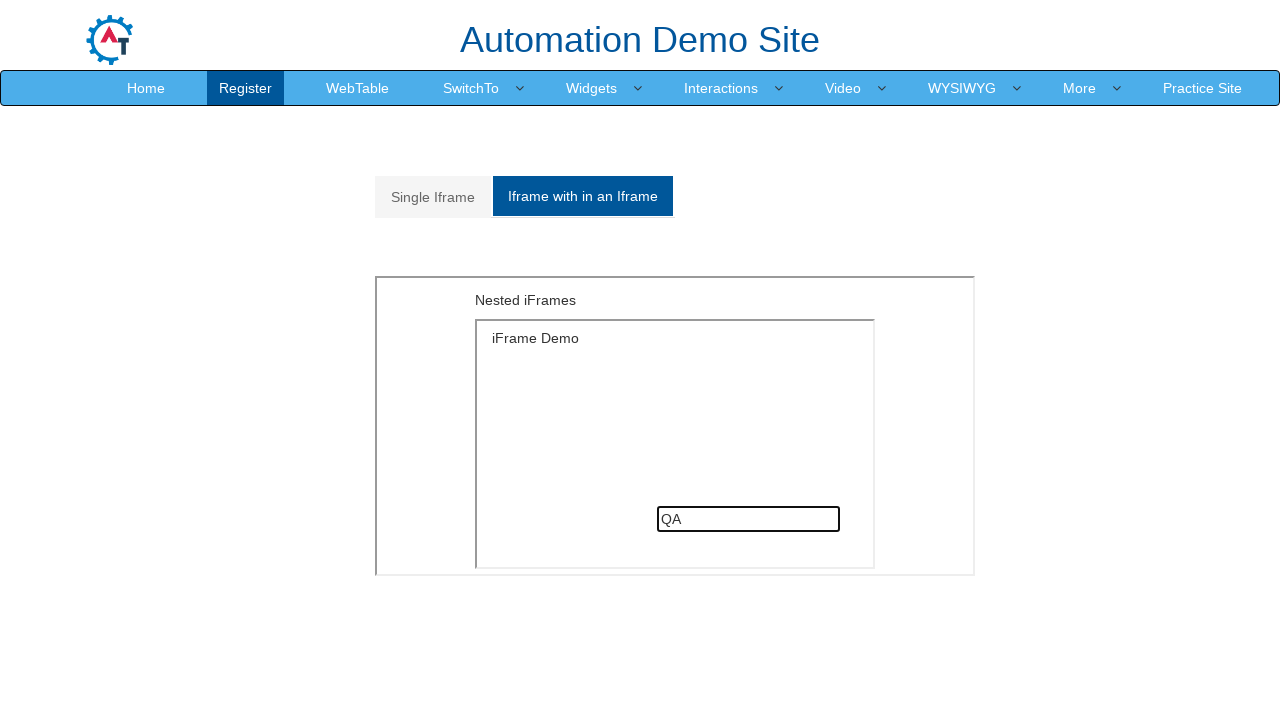

Verified current URL is https://demo.automationtesting.in/Frames.html
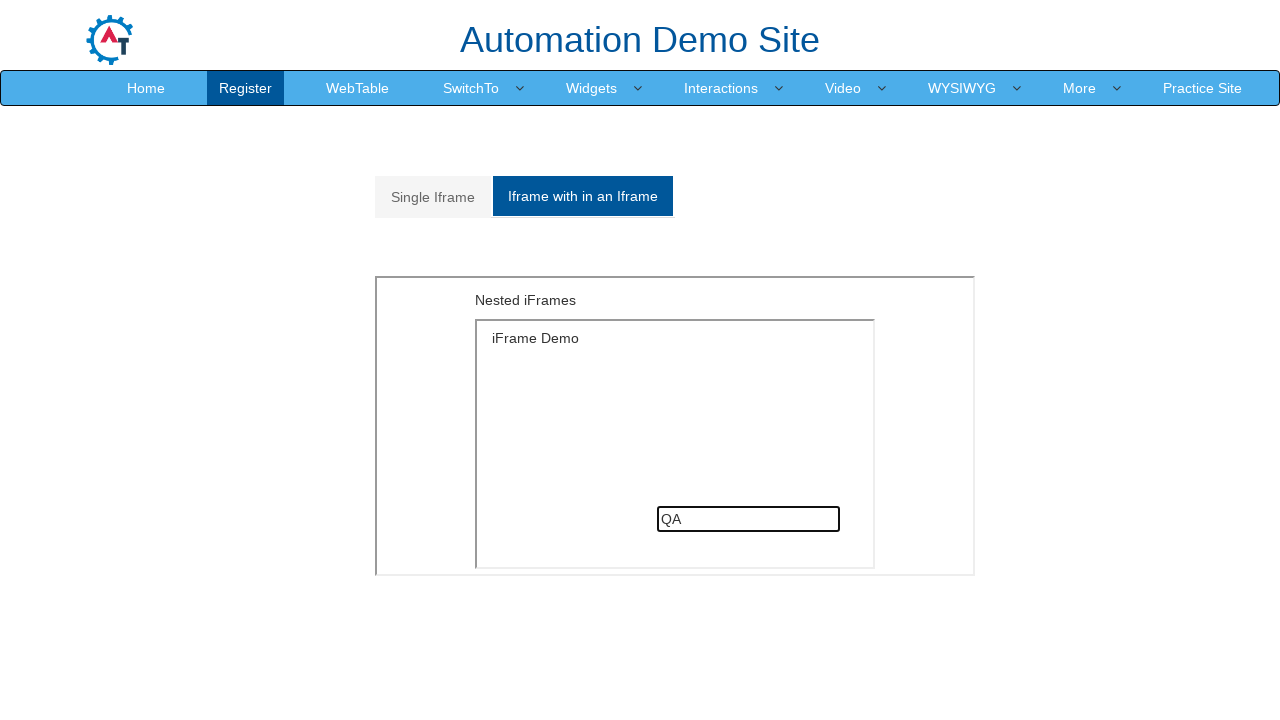

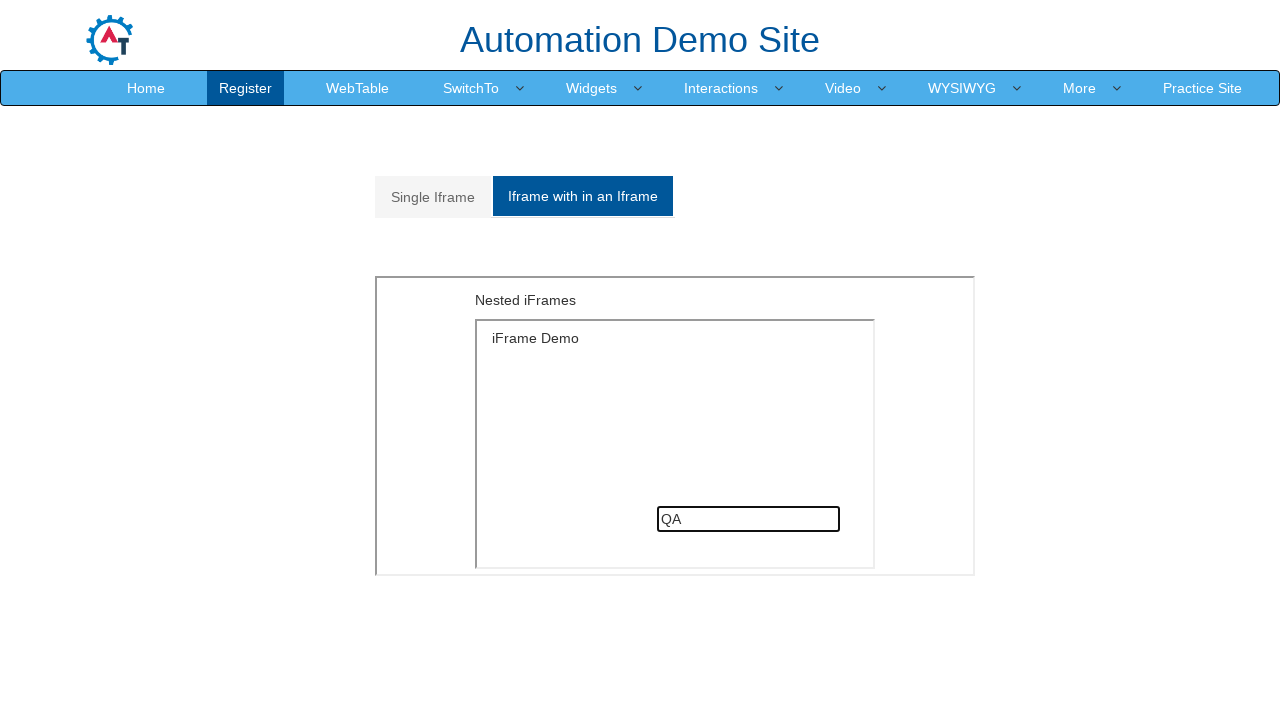